Tests click-and-hold, move, and release mouse actions for drag and drop functionality

Starting URL: https://crossbrowsertesting.github.io/drag-and-drop

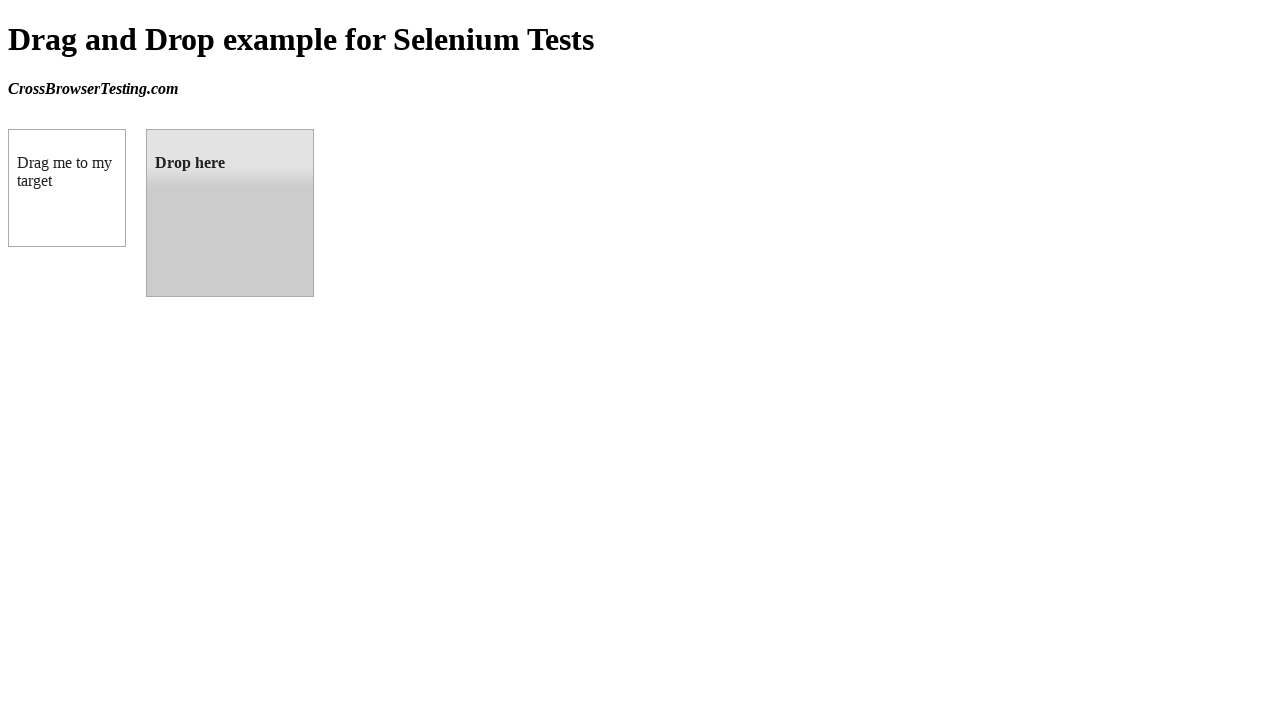

Located source element (draggable box A)
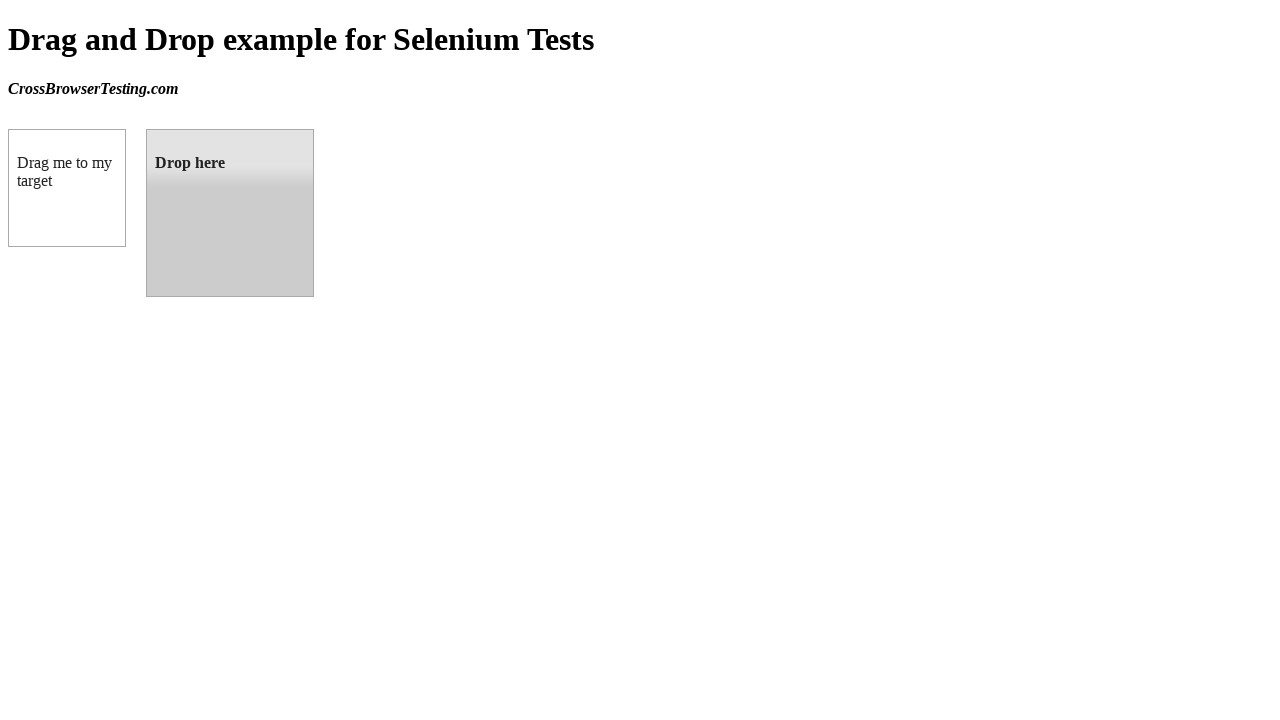

Located target element (droppable box B)
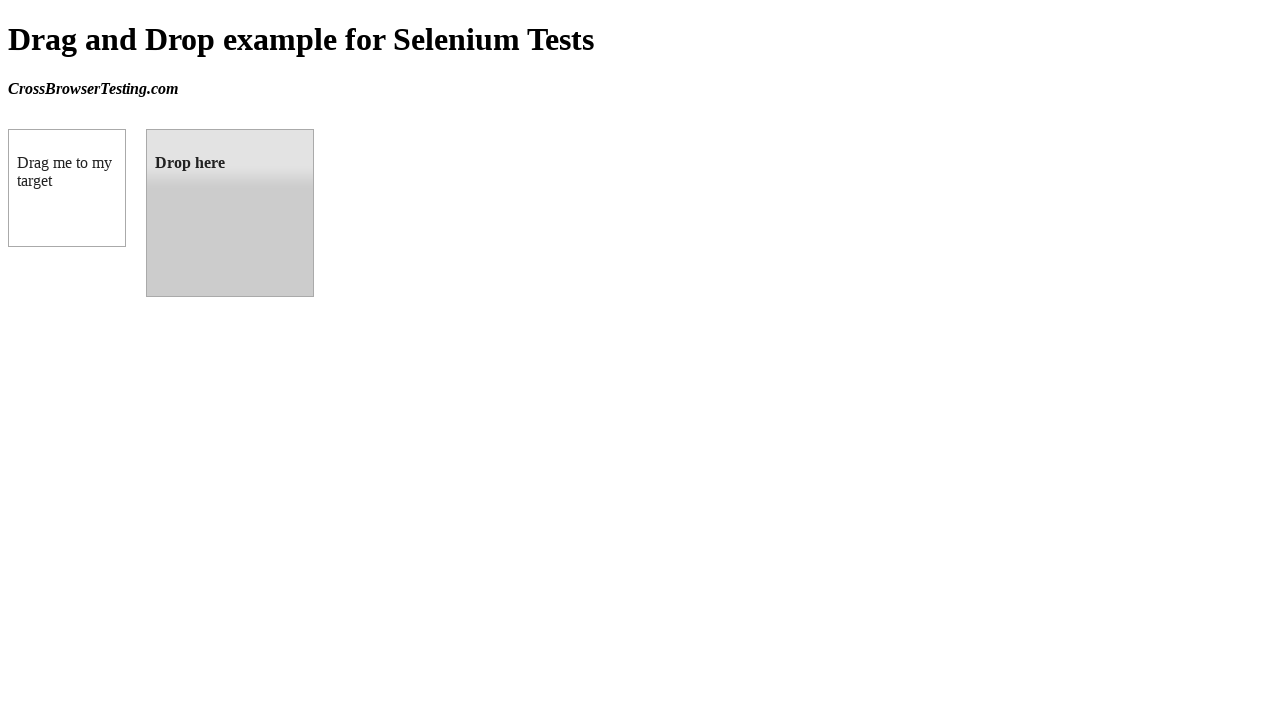

Retrieved bounding box of source element
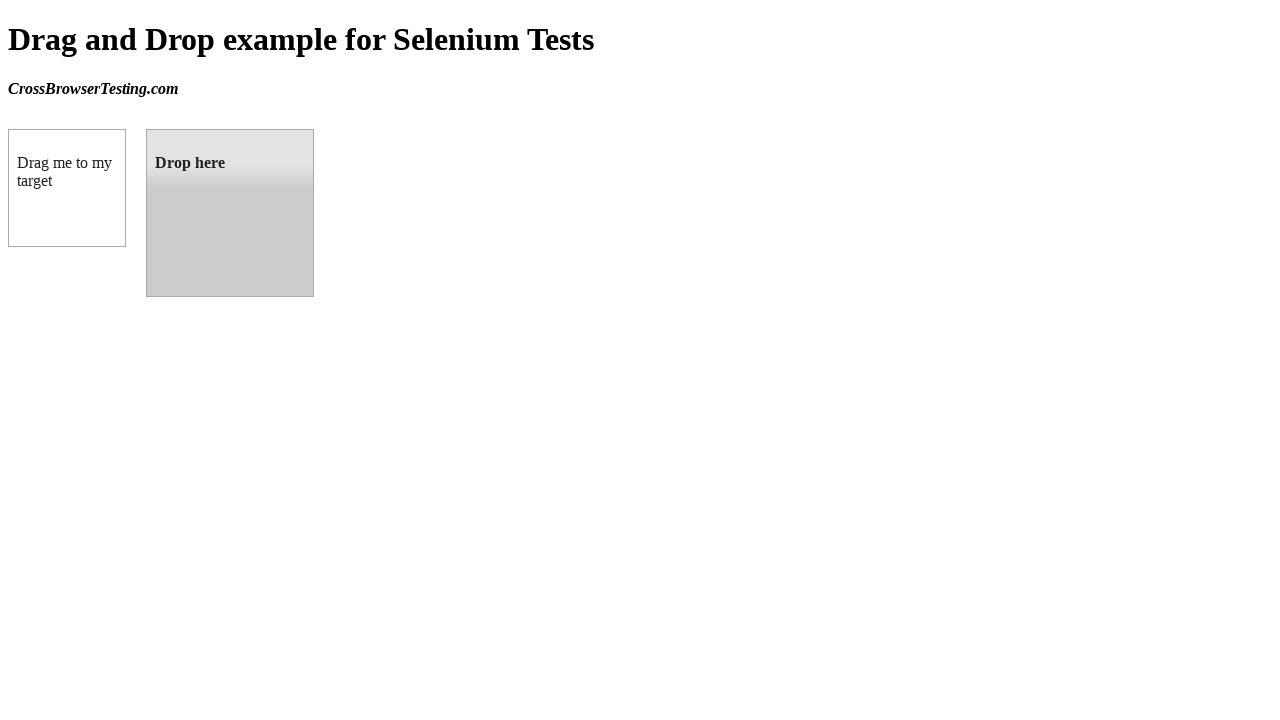

Calculated center coordinates of source element
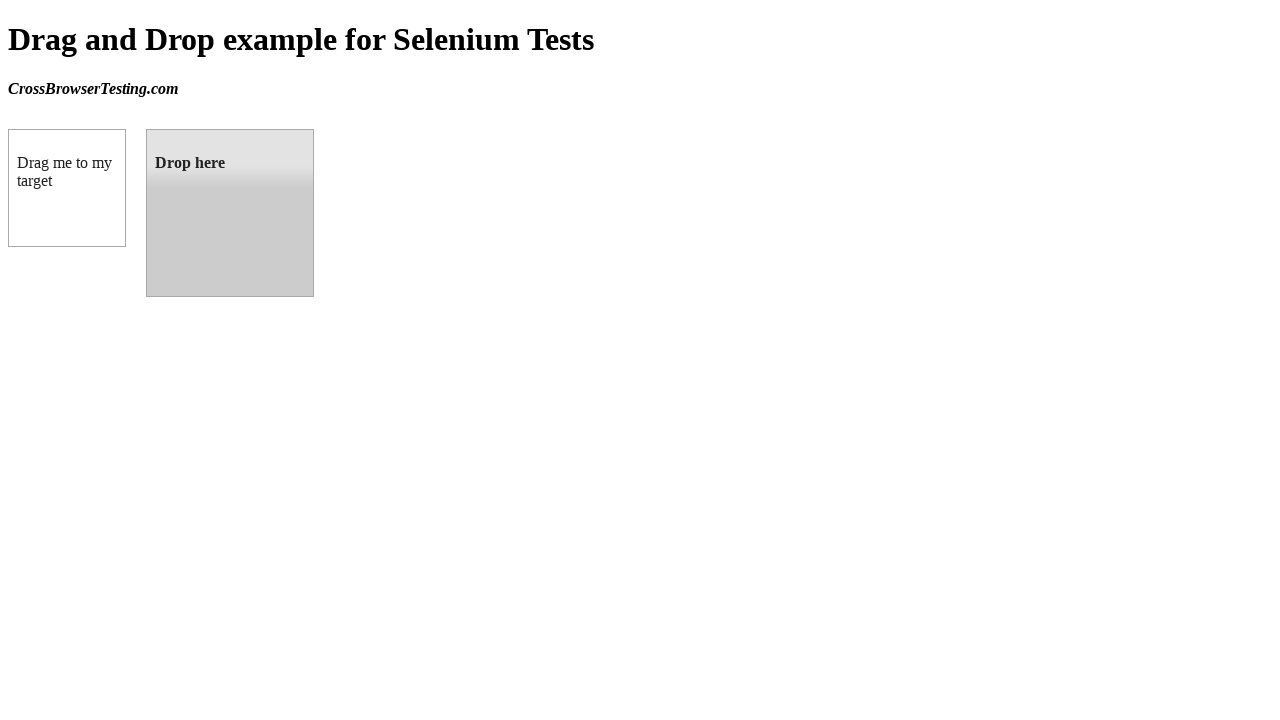

Retrieved bounding box of target element
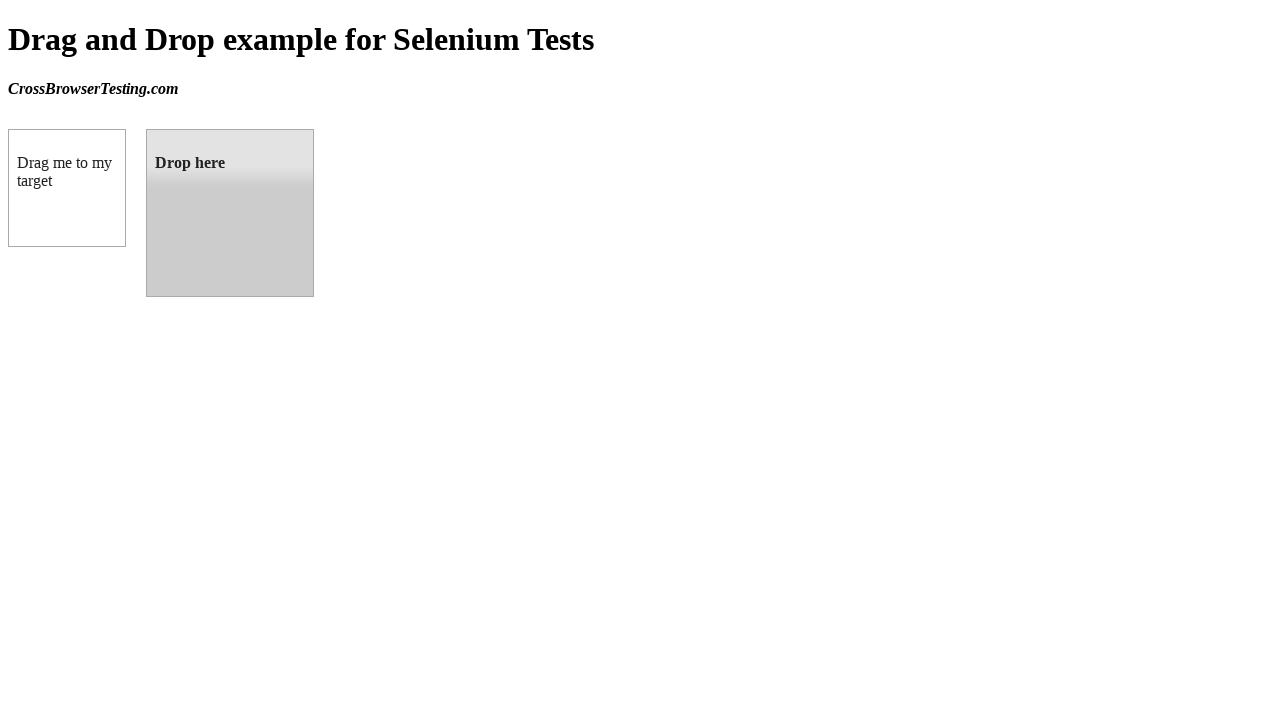

Calculated center coordinates of target element
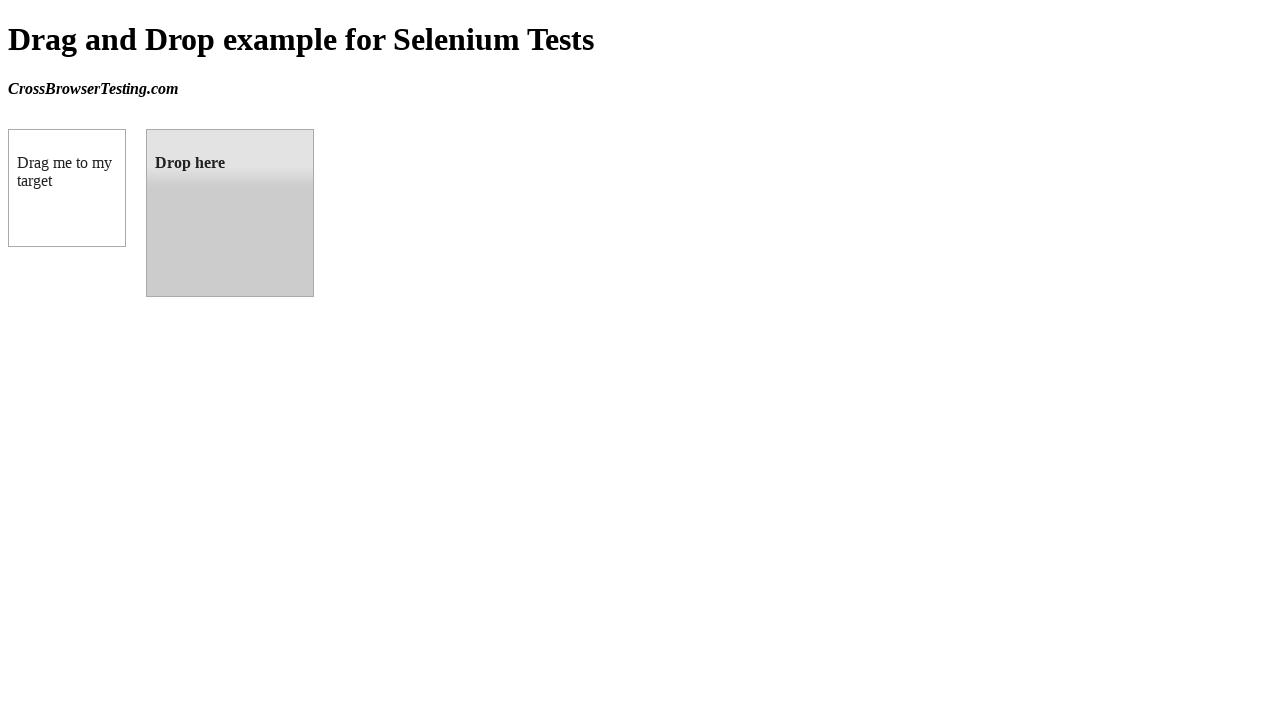

Moved mouse to center of source element at (67, 188)
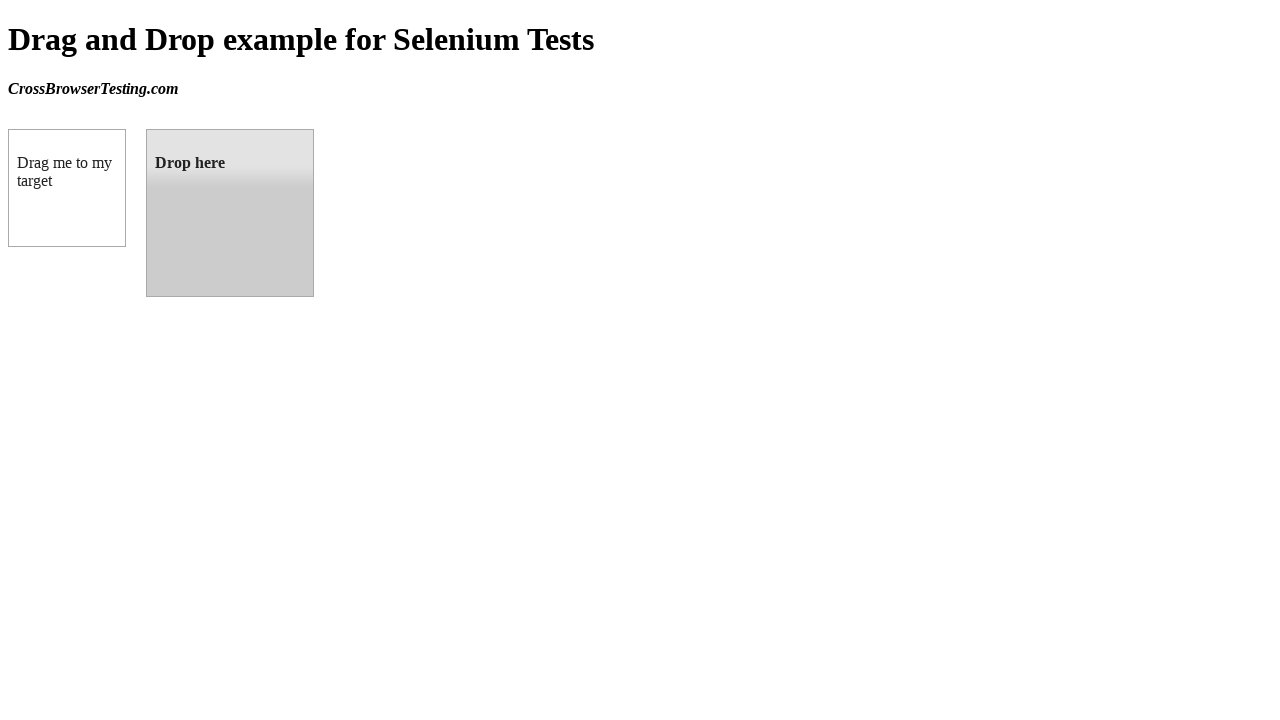

Performed mouse click-and-hold on source element at (67, 188)
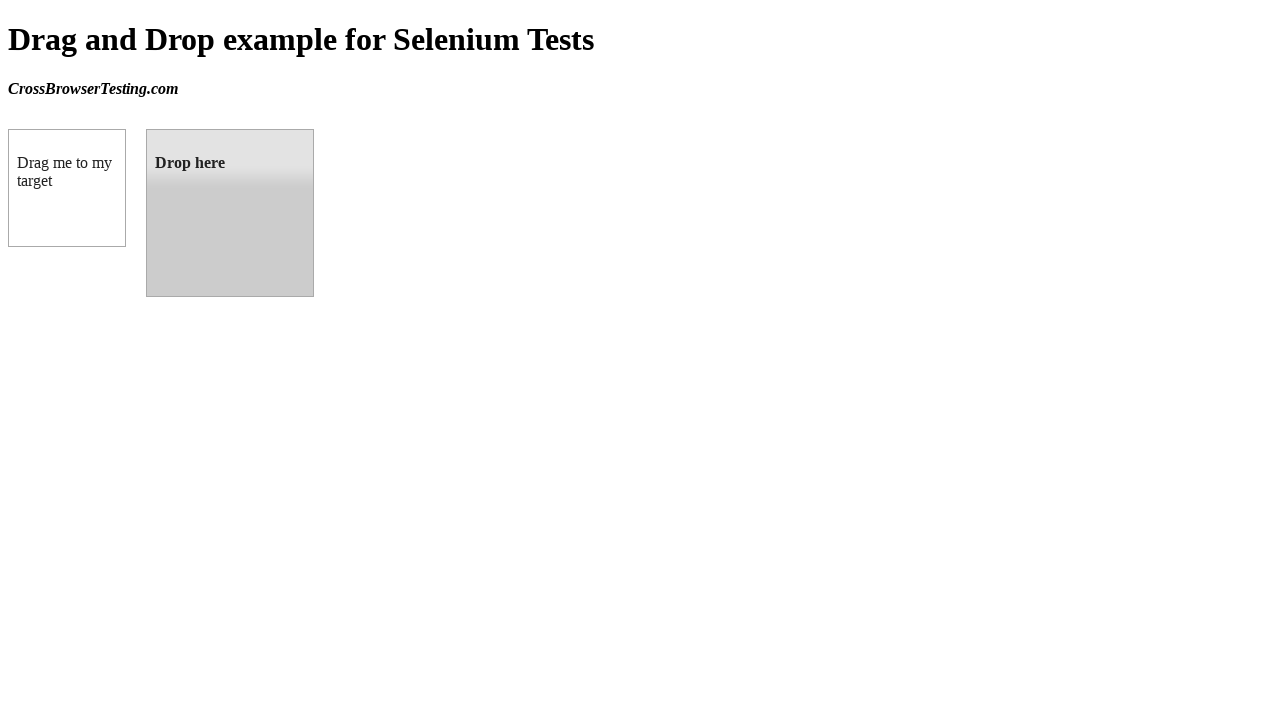

Moved mouse to center of target element while holding at (230, 213)
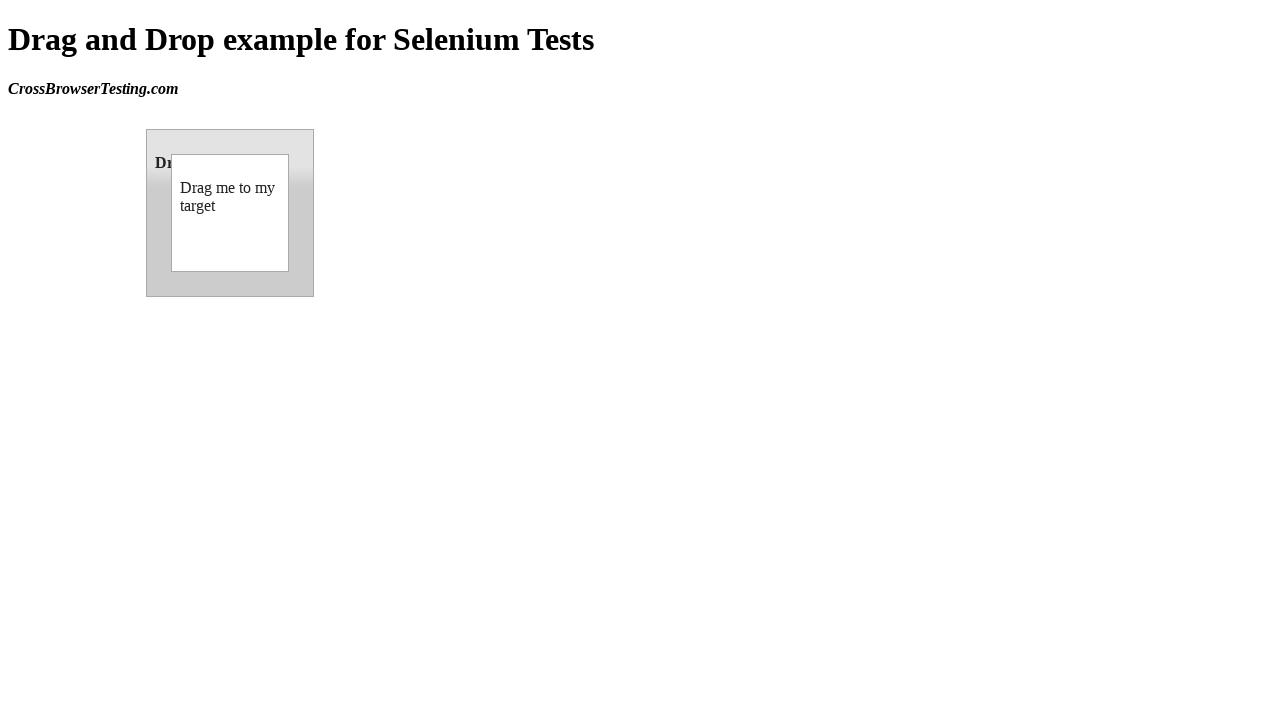

Released mouse button to complete drag and drop at (230, 213)
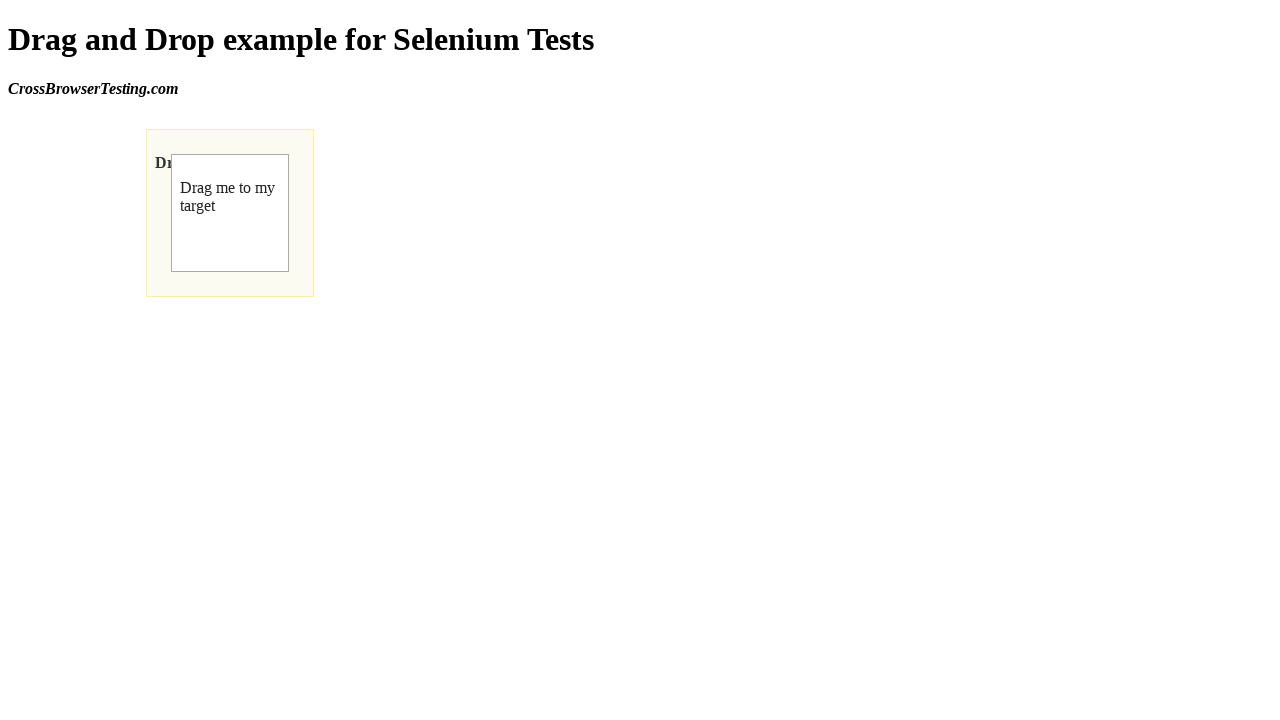

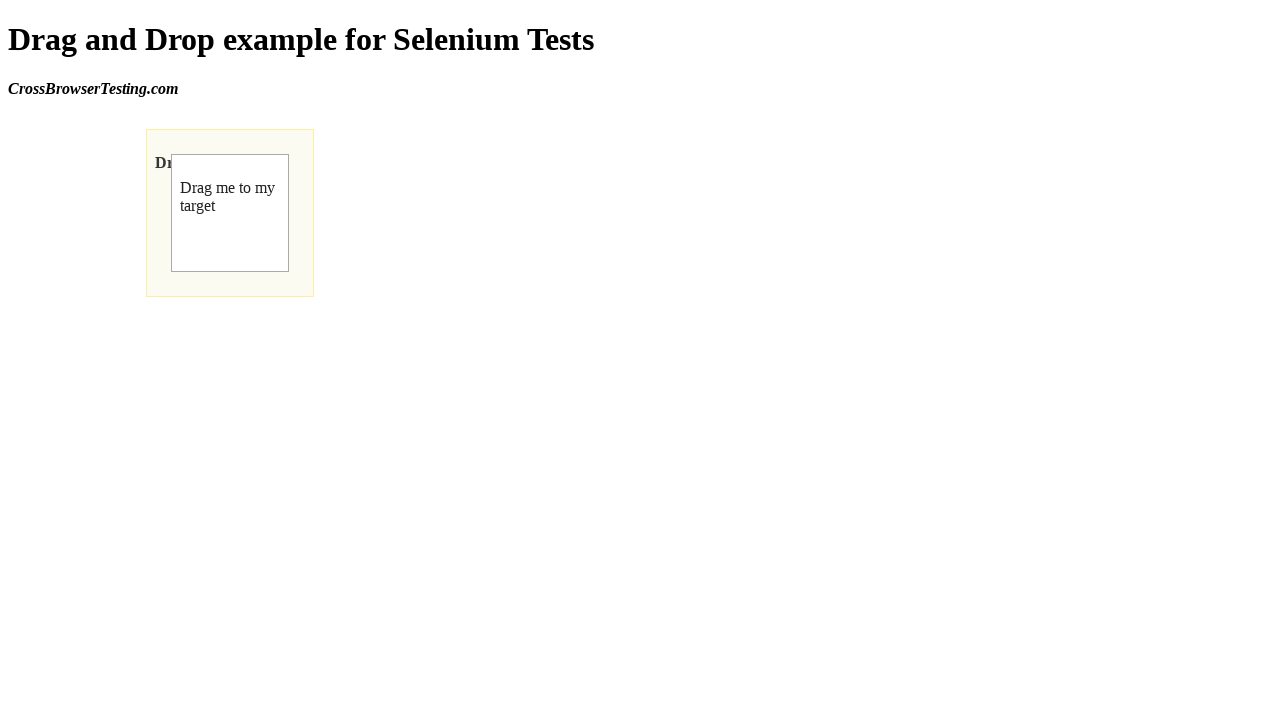